Tests drag and drop functionality on jQuery UI demo page by dragging an element and dropping it onto a target drop zone within an iframe

Starting URL: https://jqueryui.com/droppable/

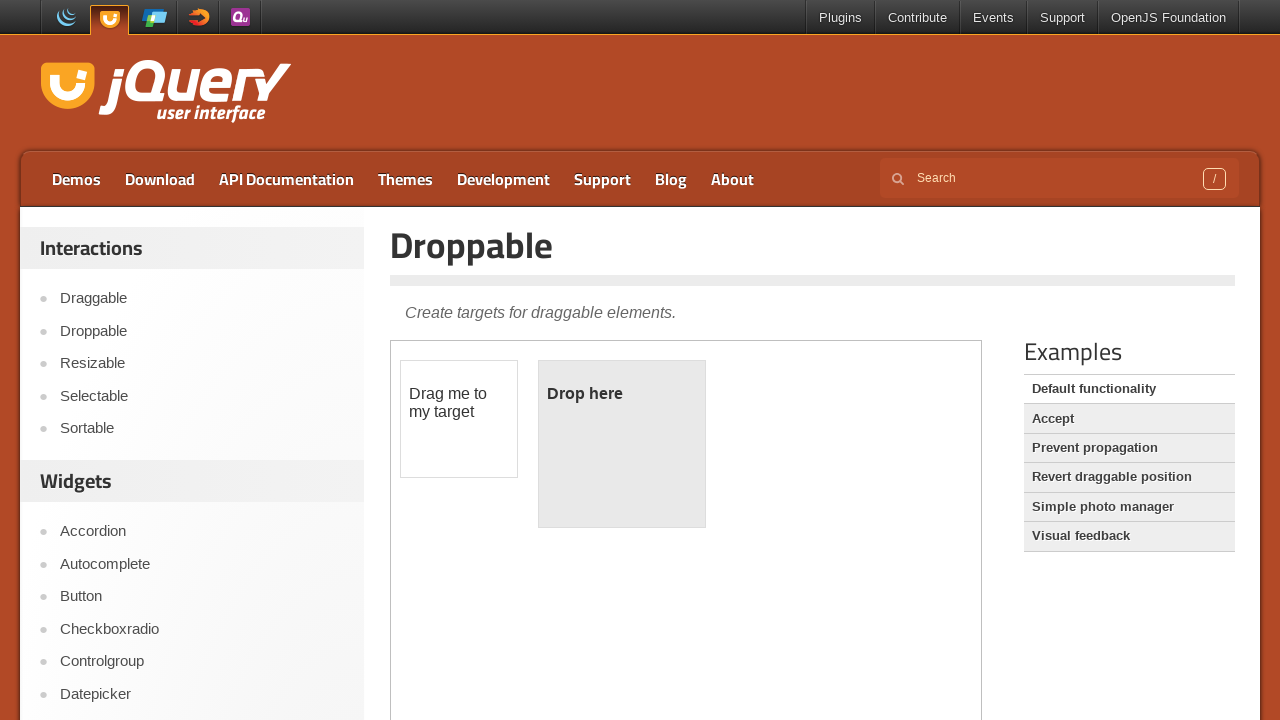

Navigated to jQuery UI droppable demo page
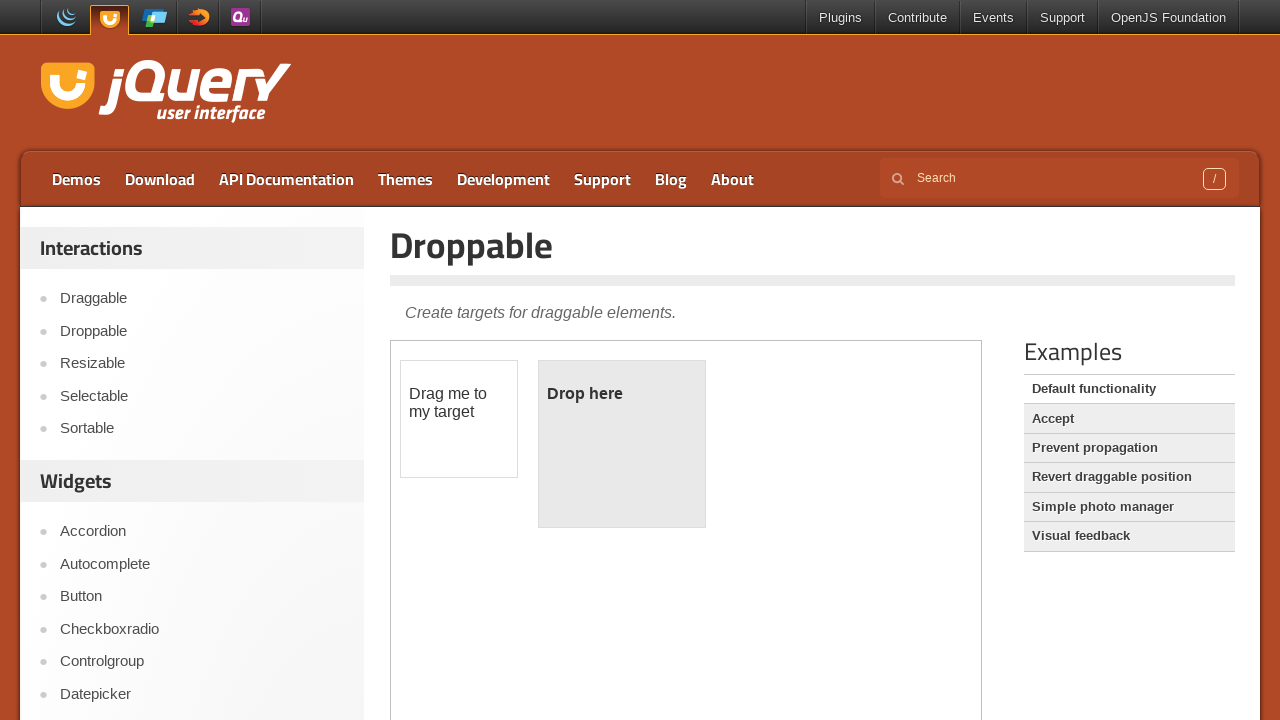

Located the iframe containing drag and drop elements
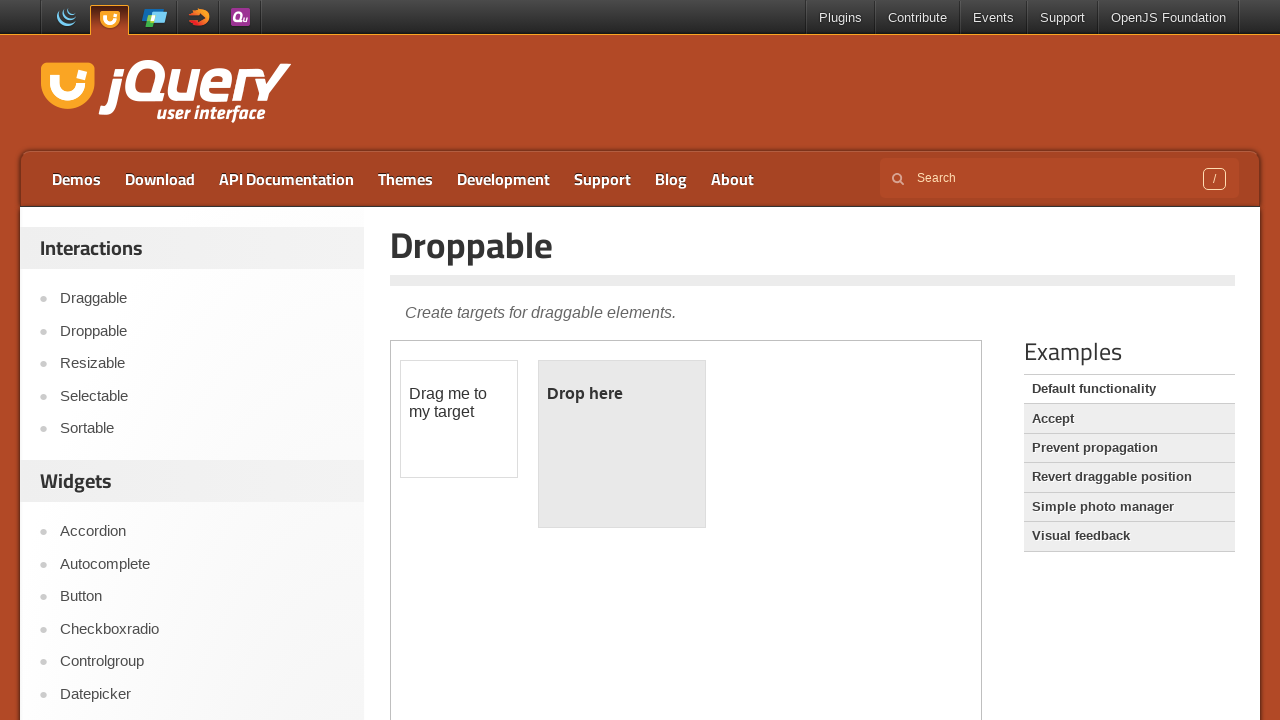

Located the draggable element
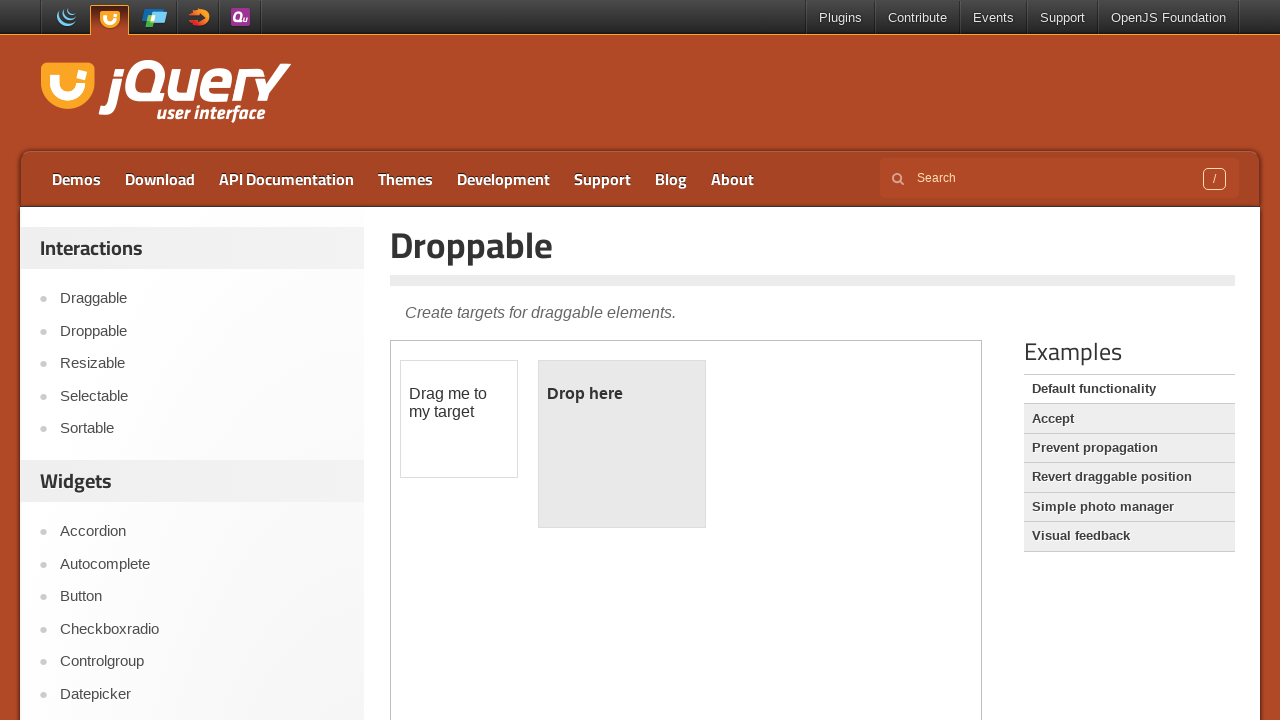

Located the droppable target element
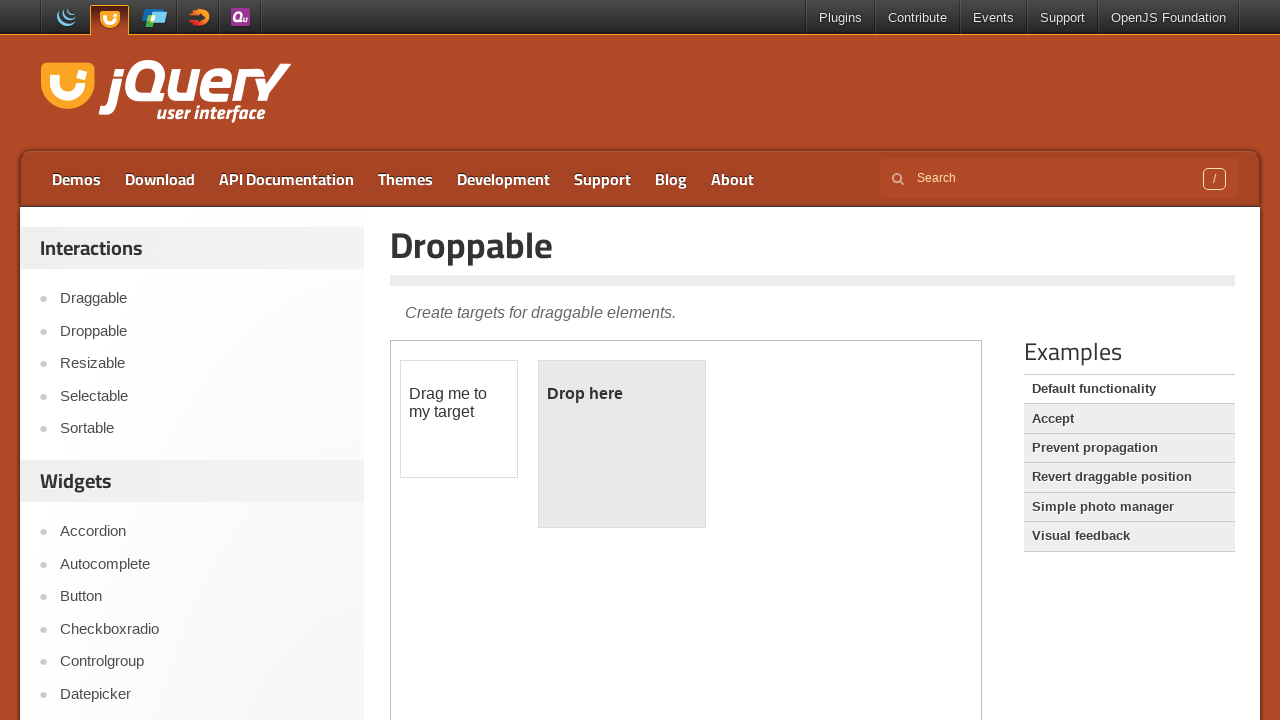

Dragged element to drop zone at (622, 444)
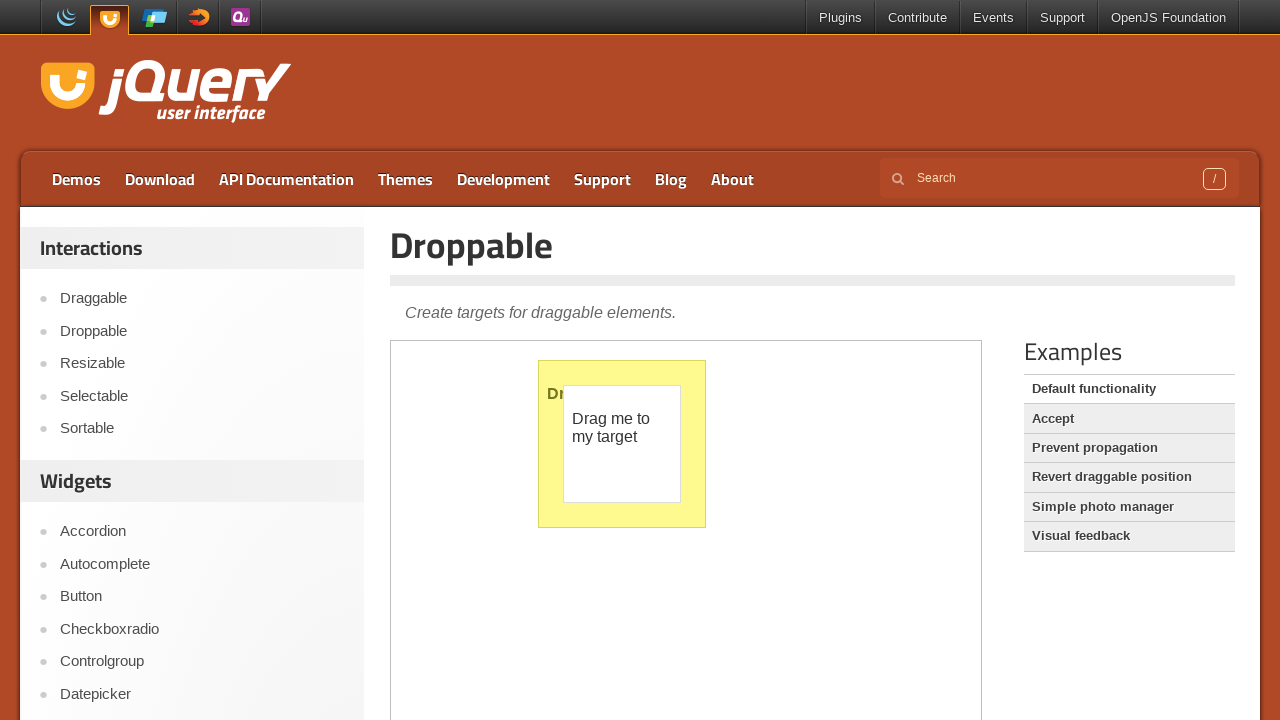

Waited for drag and drop animation to complete
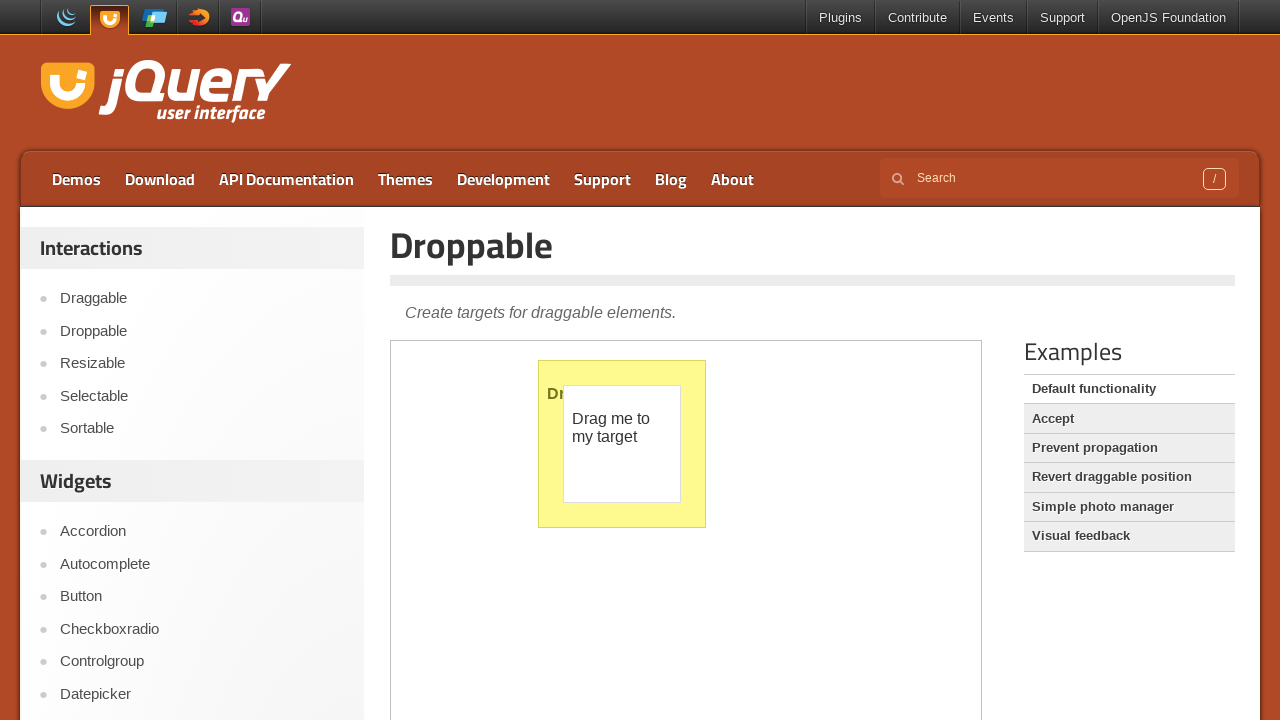

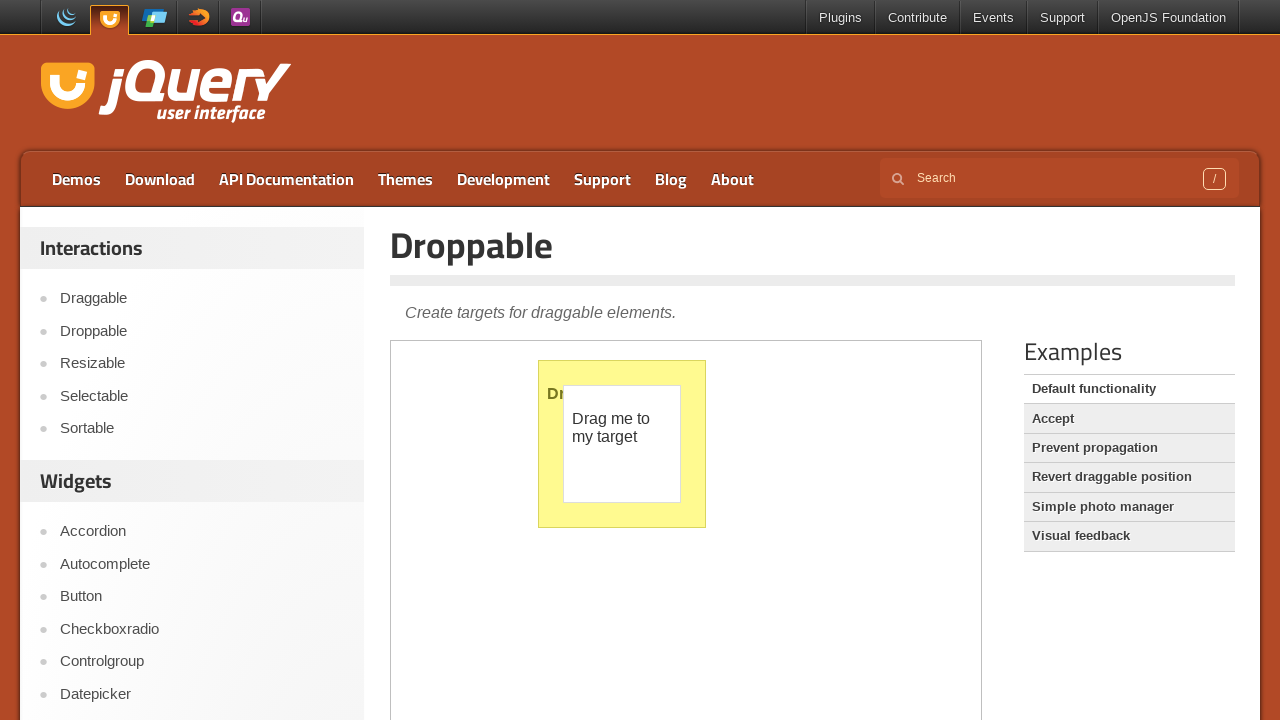